Tests website search by clicking the top search icon, entering "Psychology" and submitting the search

Starting URL: http://www.flinders.edu.au

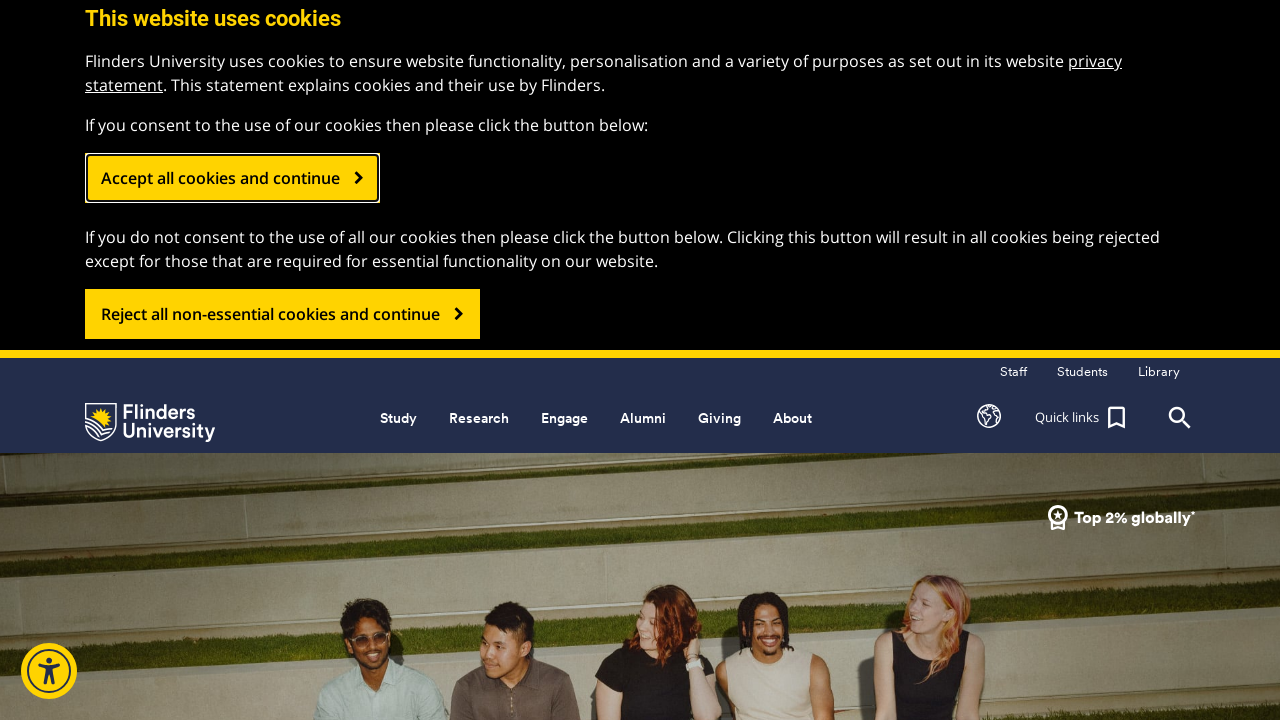

Clicked top search icon at (1180, 418) on .header_search_top
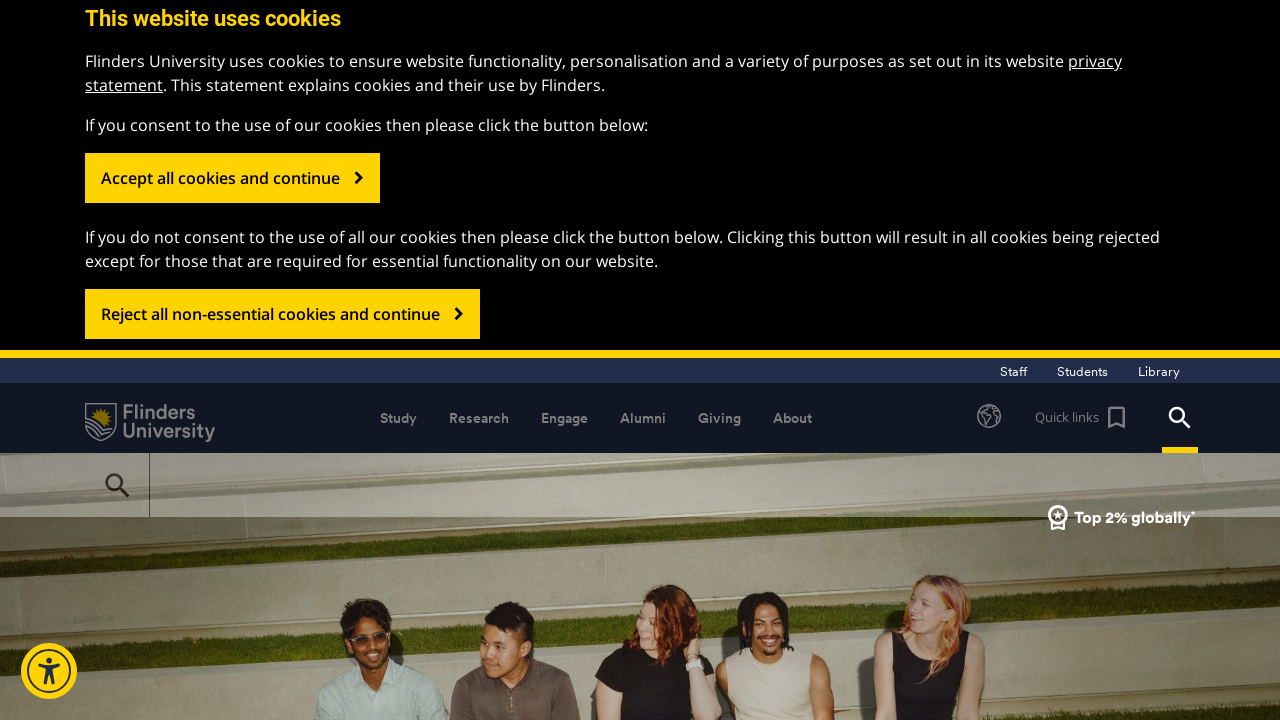

Entered 'Psychology' in search field on #gsc-i-id1
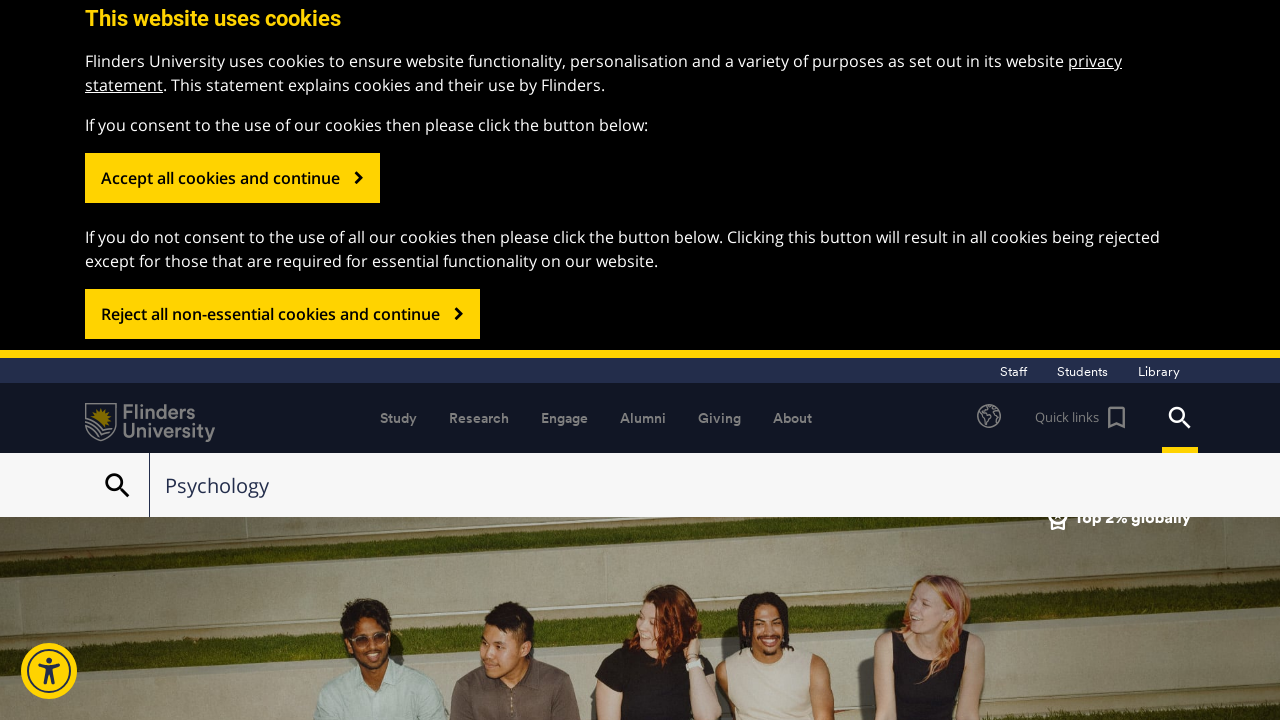

Submitted search query by pressing Enter on #gsc-i-id1
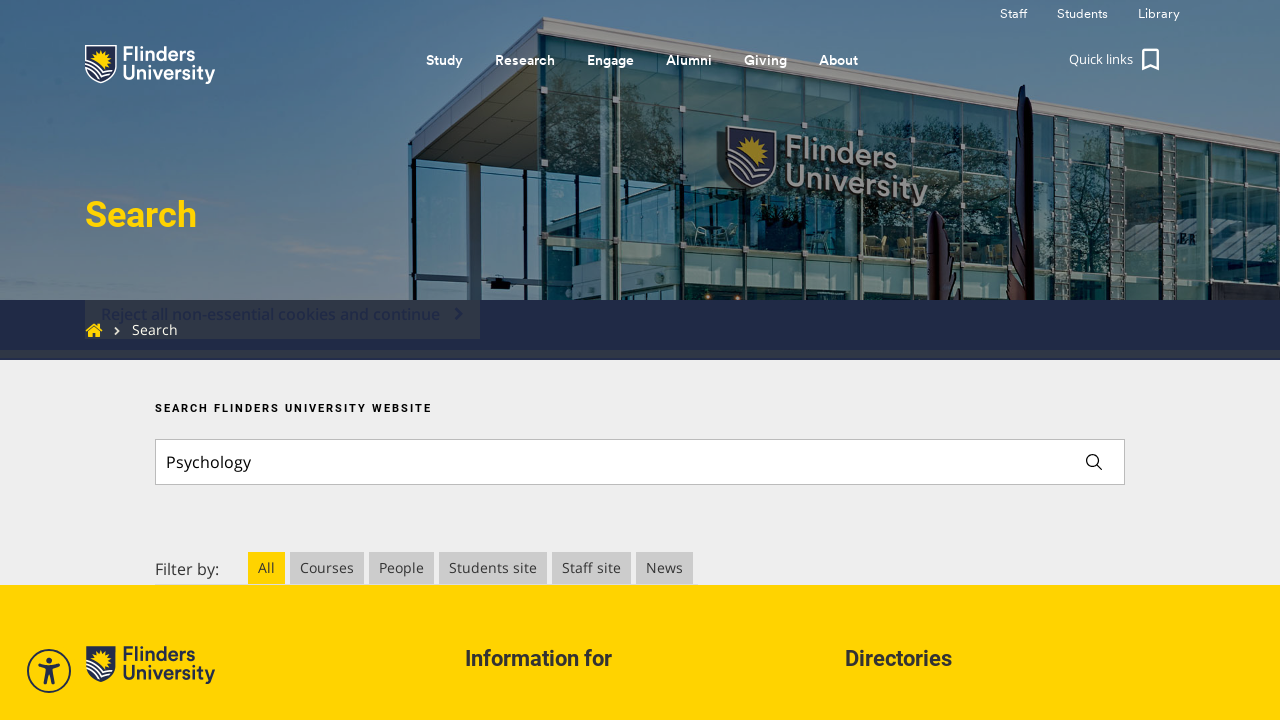

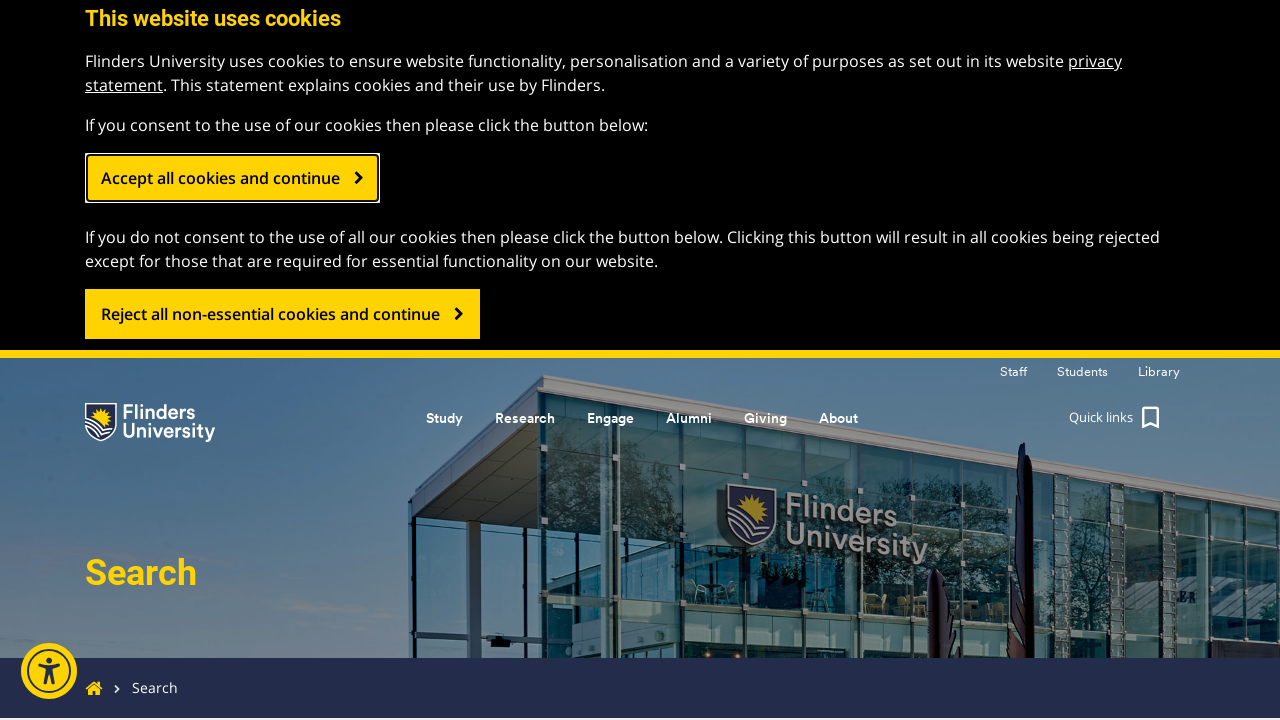